Uses TikTok download service by pasting a video URL and clicking download button

Starting URL: https://tiktokdownload.online/

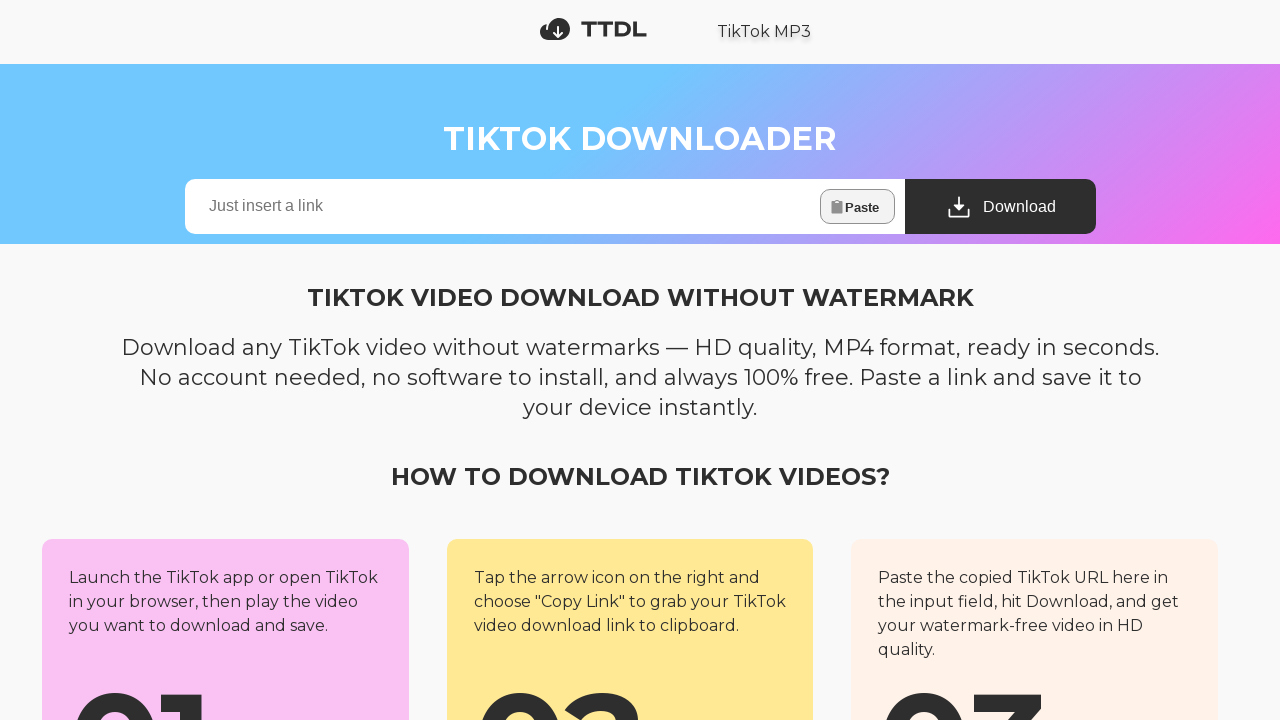

Filled TikTok video URL in input field on //input[@type='text' or @type='url'][1]
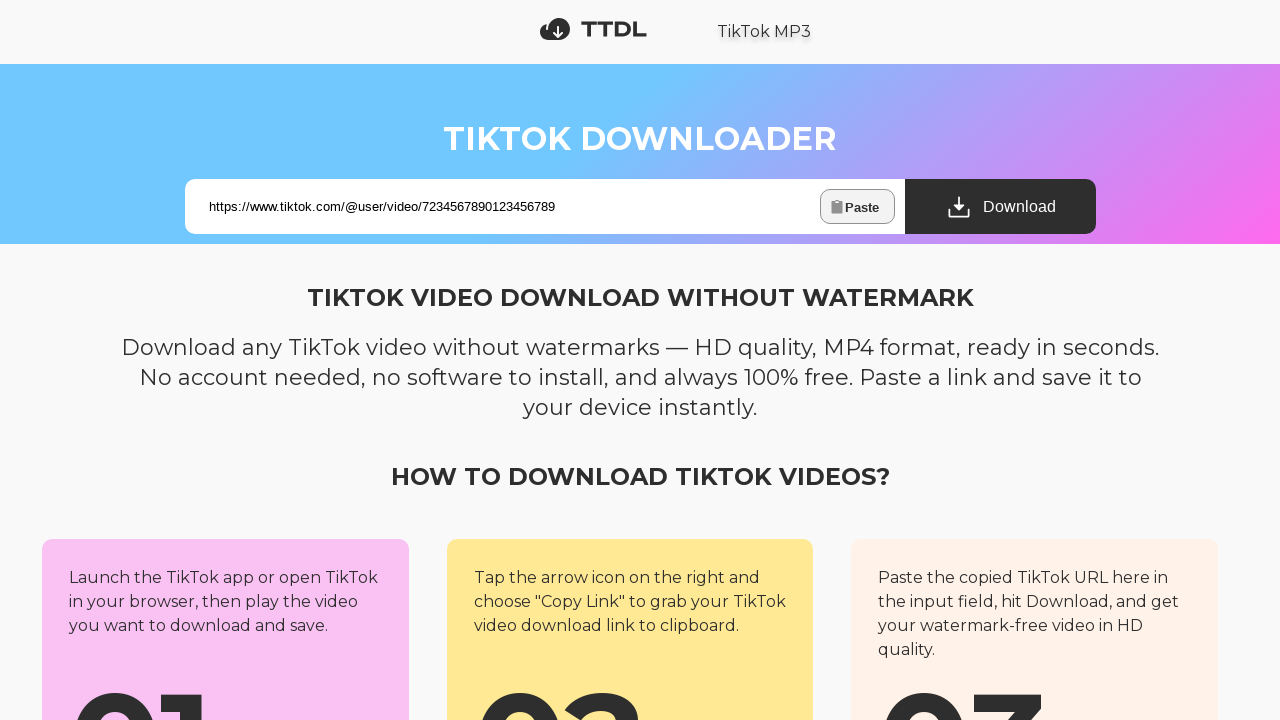

Clicked download/submit button at (1000, 207) on xpath=//button[contains(text(), 'Download') or contains(text(), 'Submit') or @ty
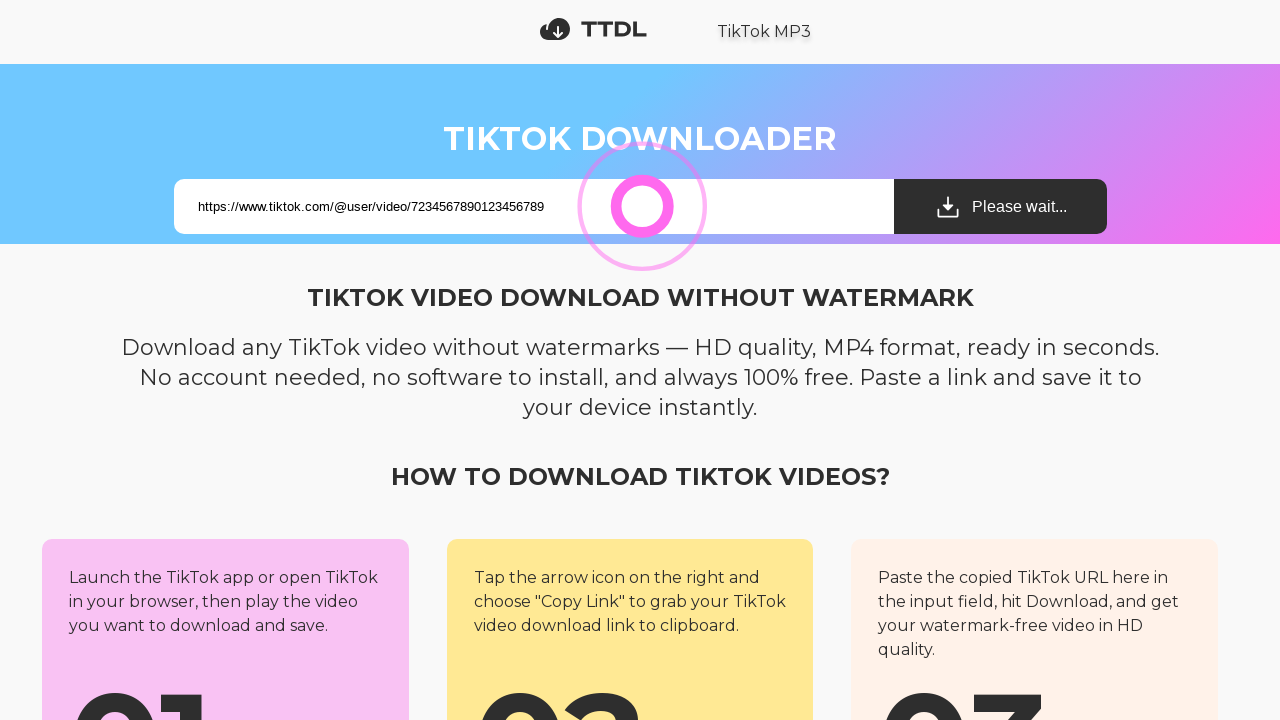

Download link appeared on page
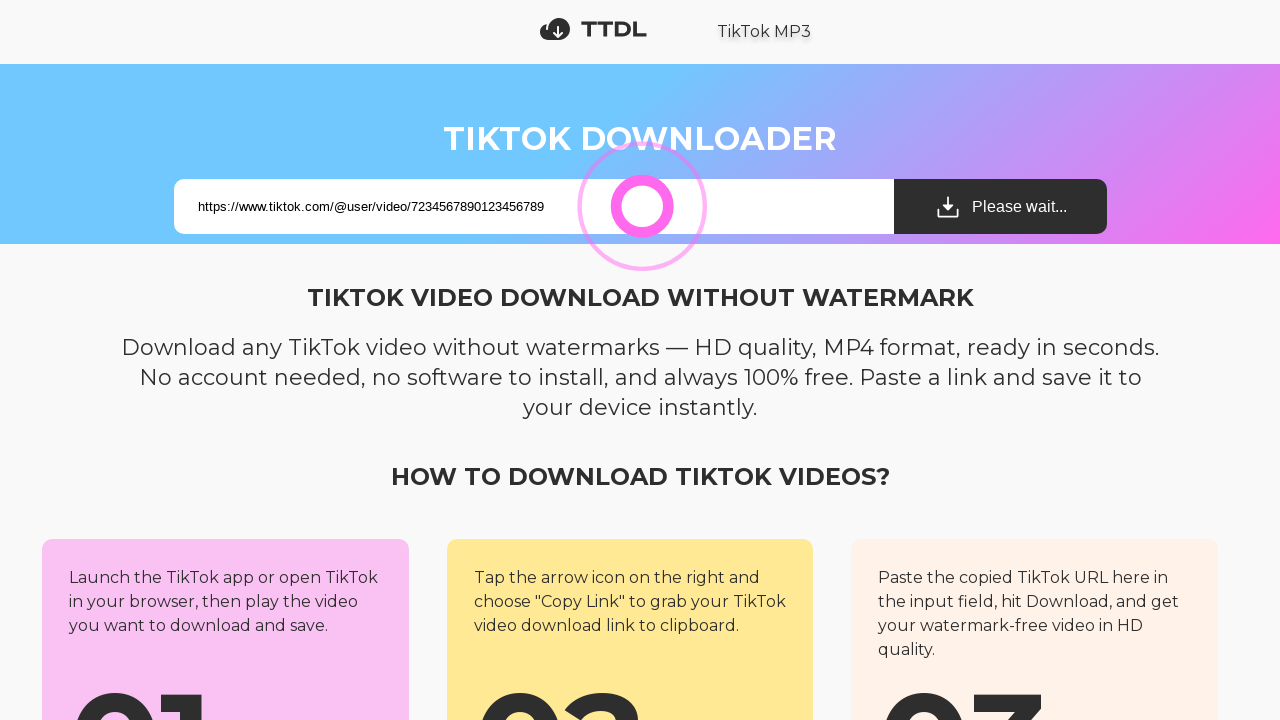

Clicked download link to download TikTok video at (764, 32) on xpath=//a[contains(@href, 'download') or contains(text(), 'Download')][1]
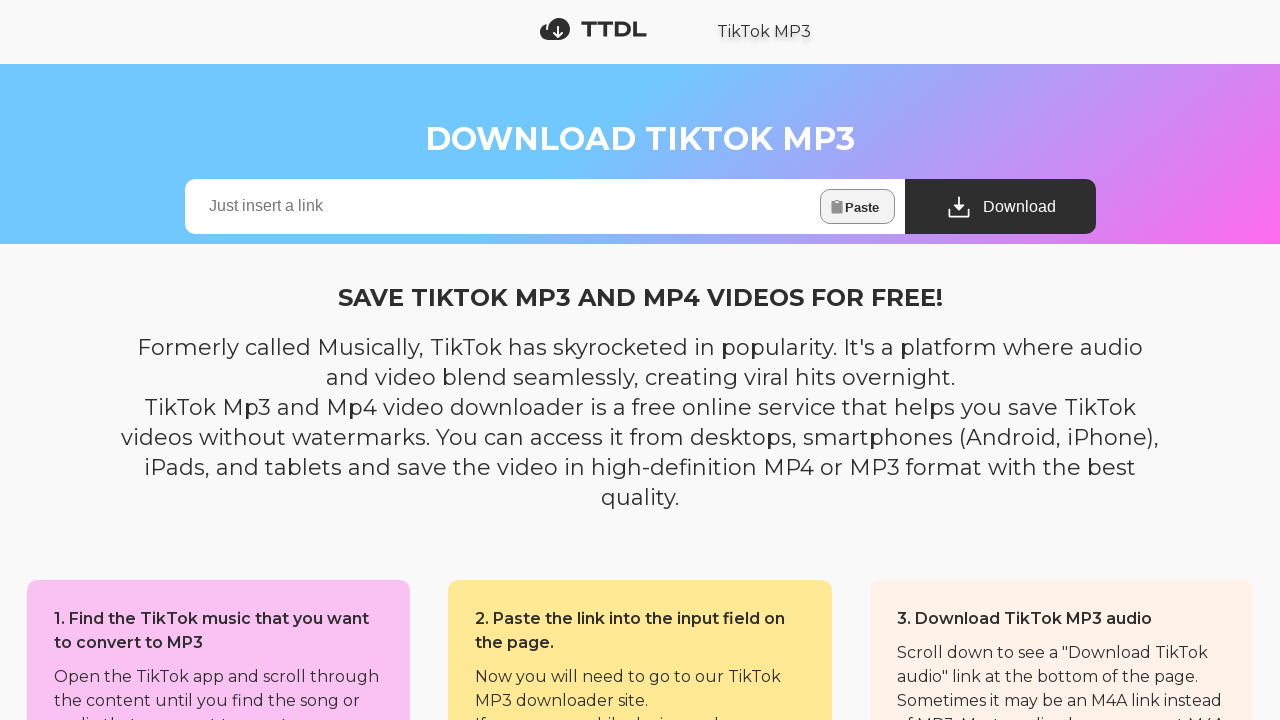

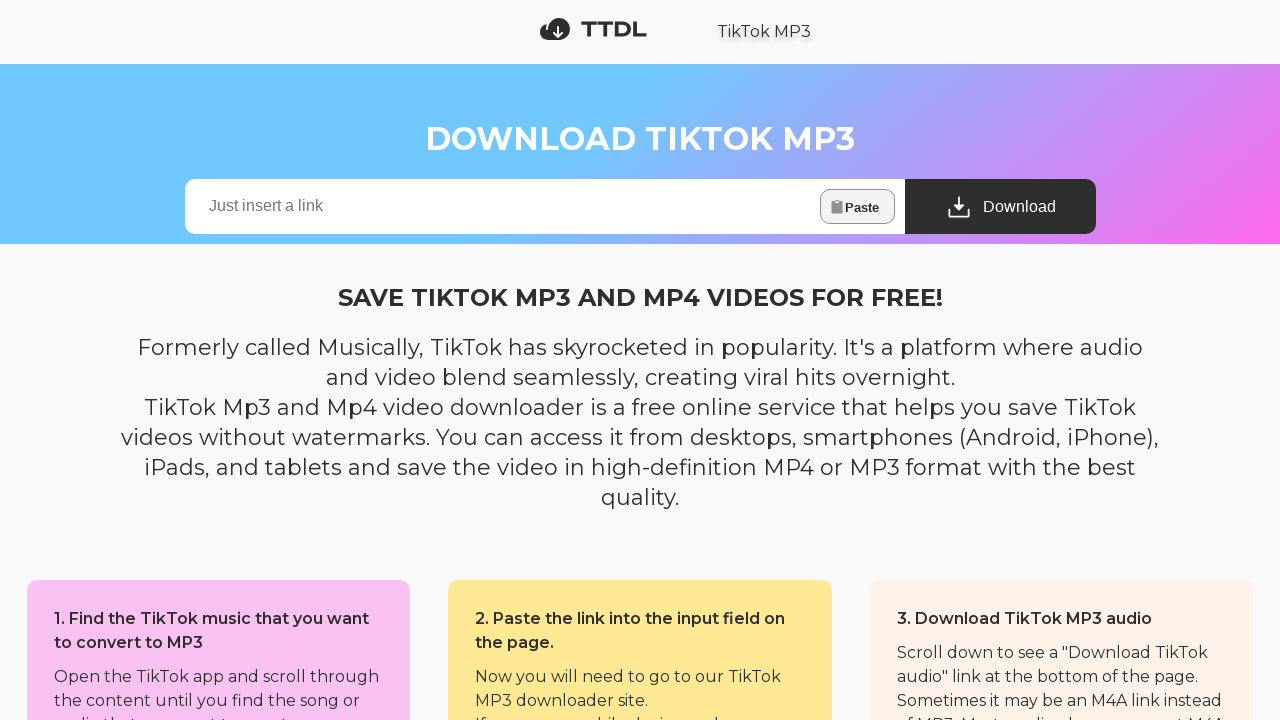